Tests browser window handling by clicking a link to open a new window, switching to the new window, verifying an element is visible, closing the new window, and switching back to the original window.

Starting URL: http://www.testdiary.com/training/selenium/selenium-test-page/

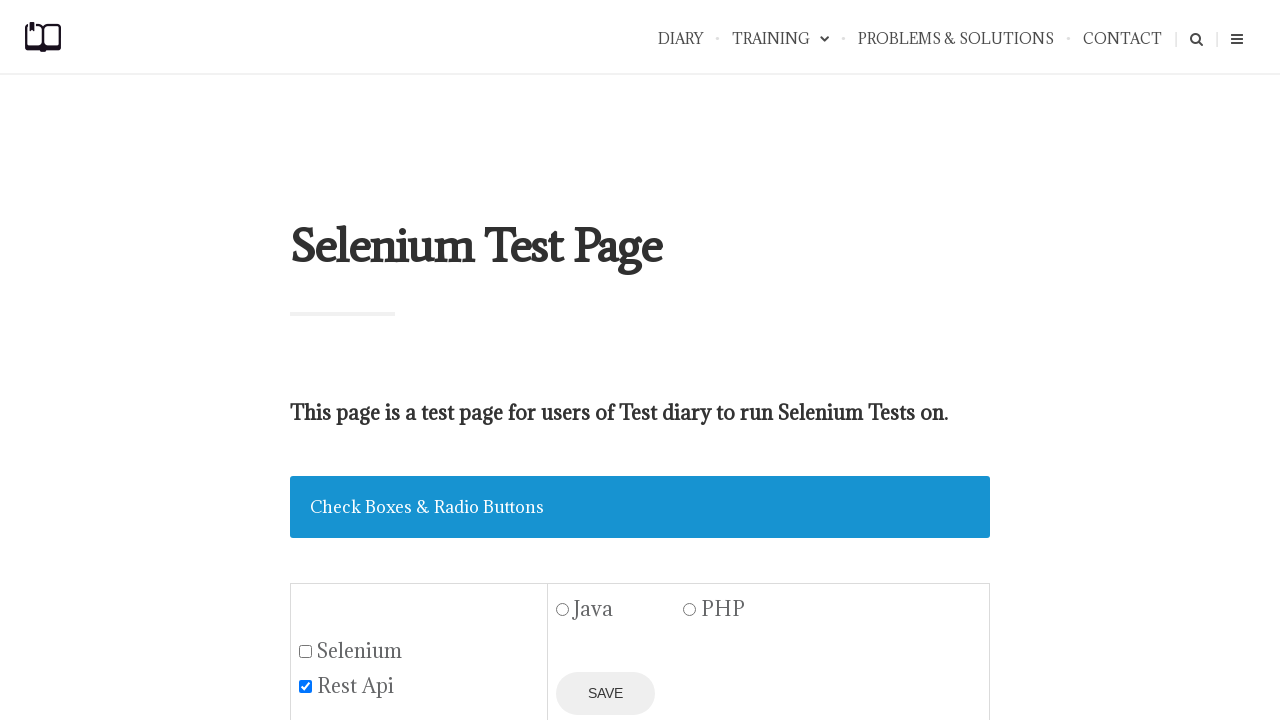

Waited for 'Open page in a new window' link to be visible
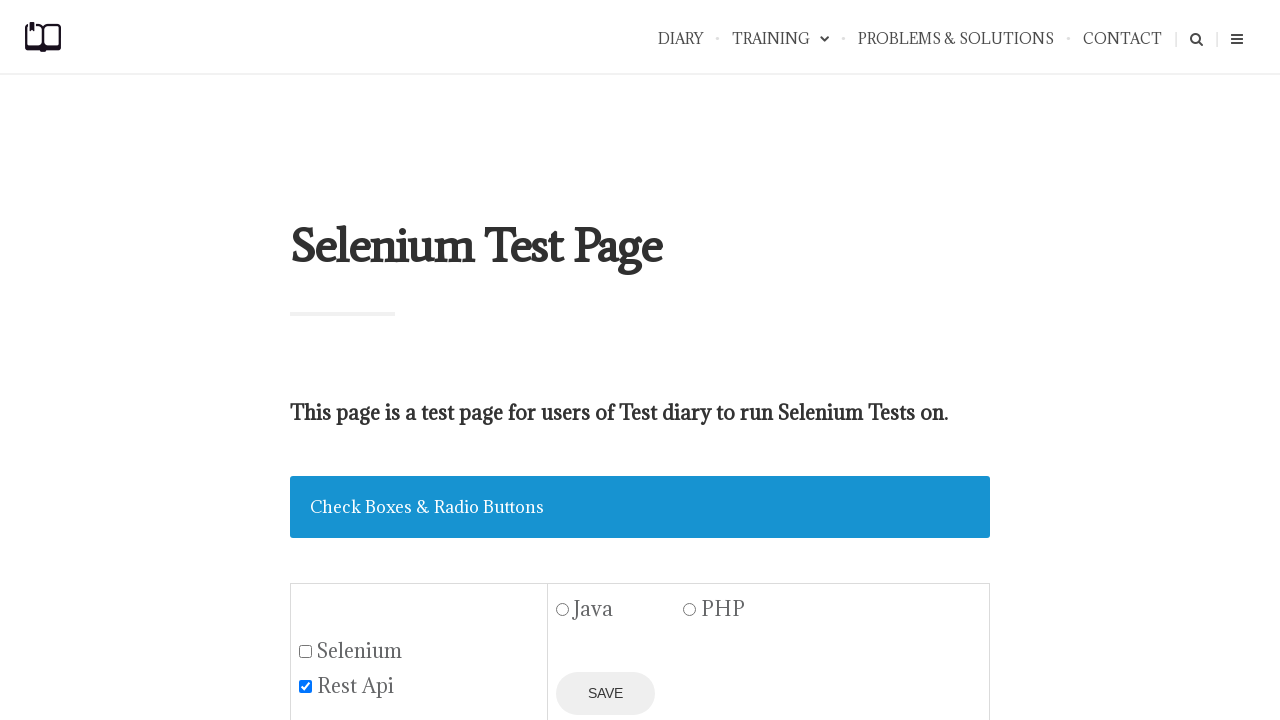

Clicked the link to open page in a new window at (420, 360) on text=Open page in a new window
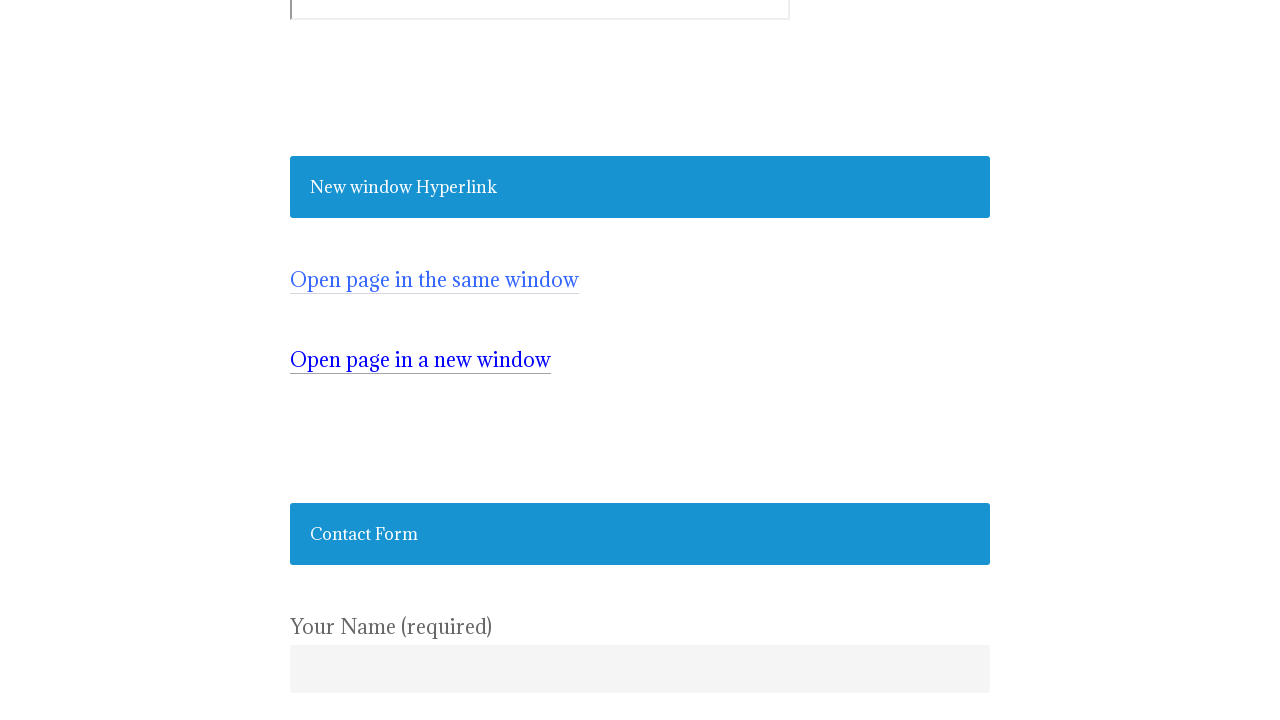

New window opened and page object retrieved
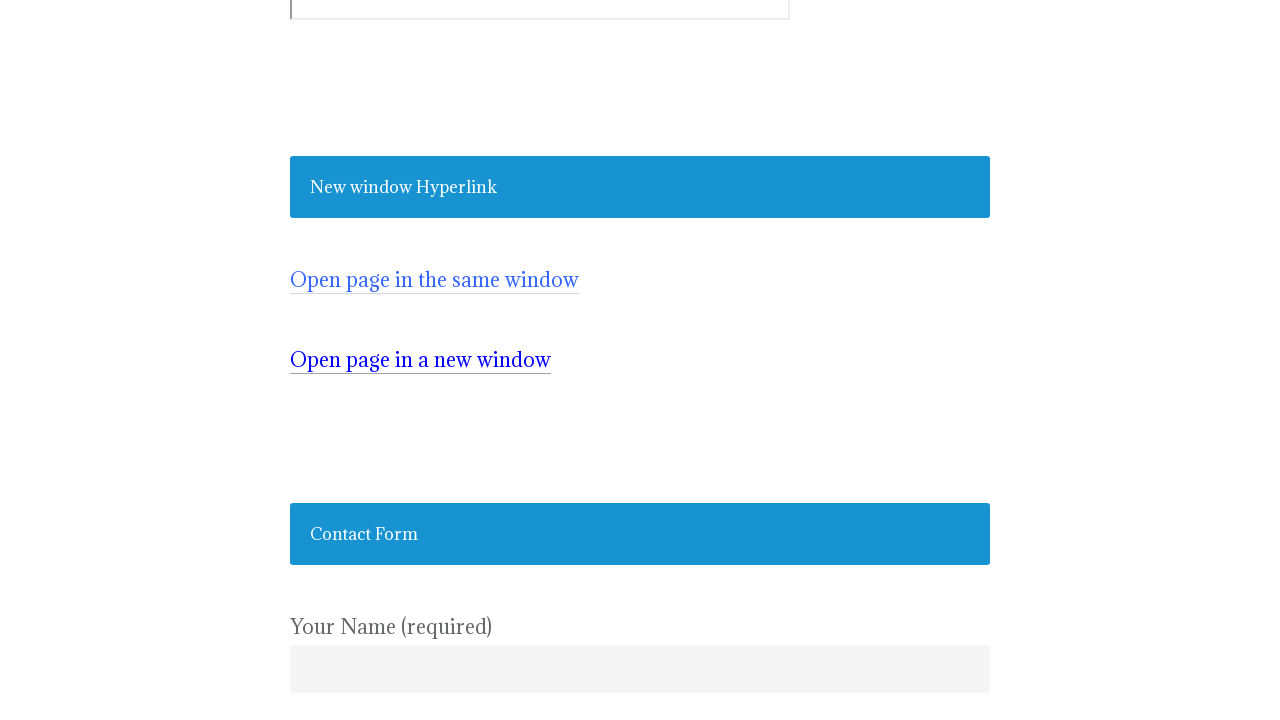

Waited for #testpagelink element to be visible in new window
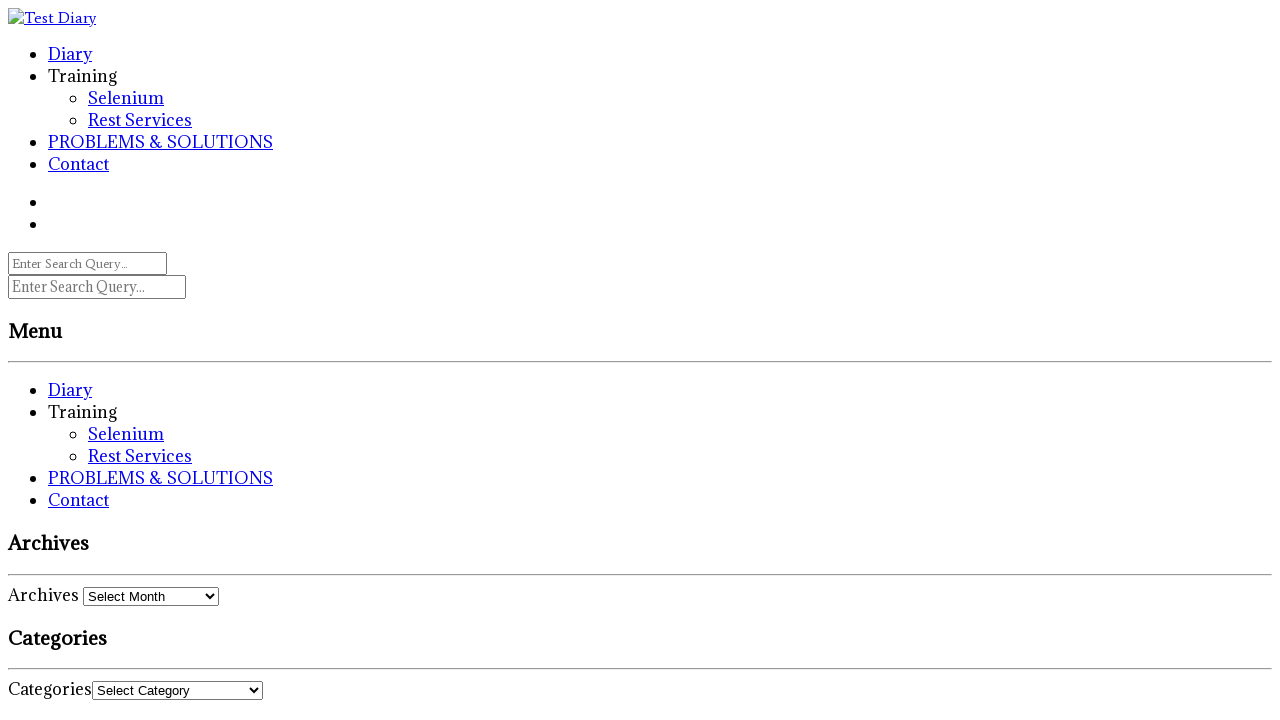

Closed the new window
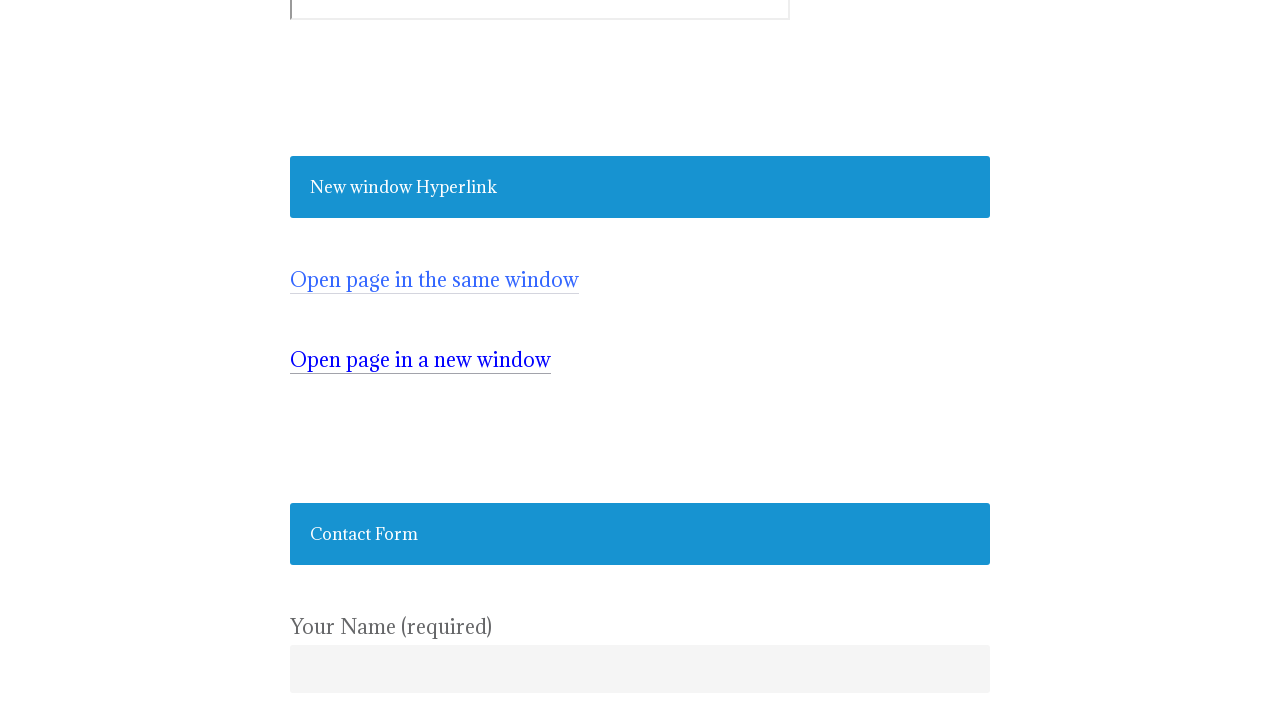

Verified original window is active by confirming the link is still visible
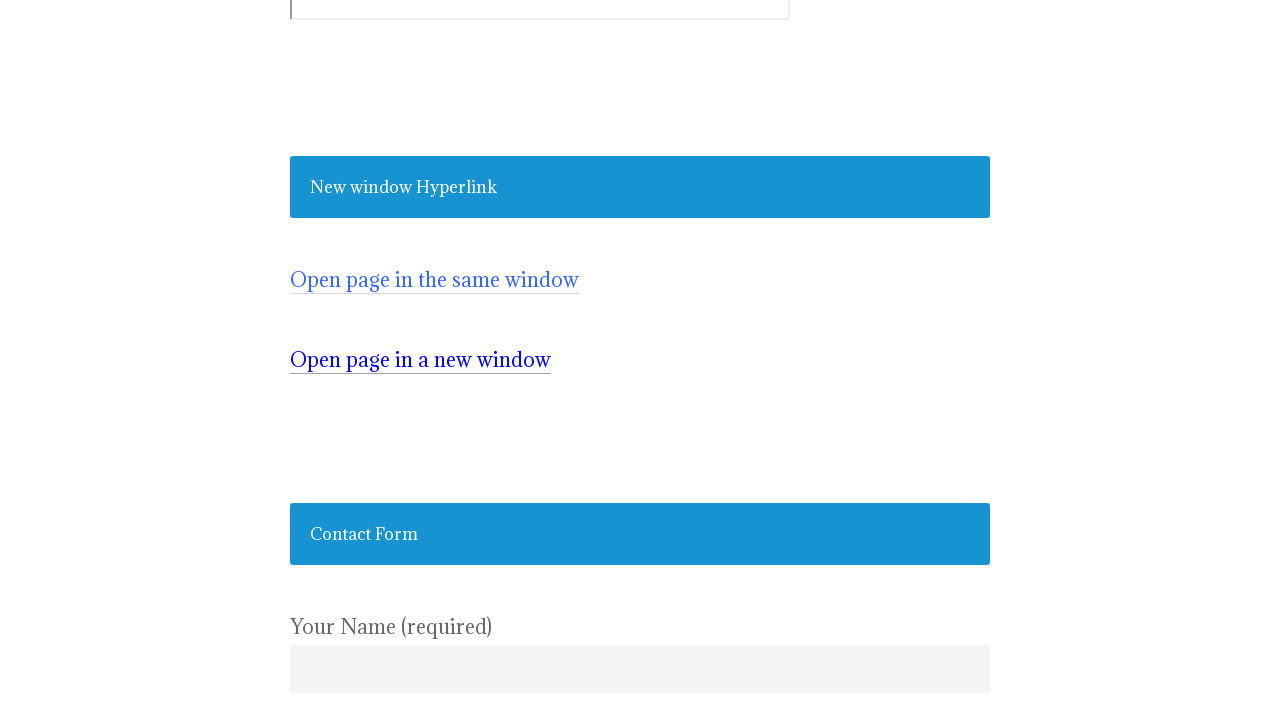

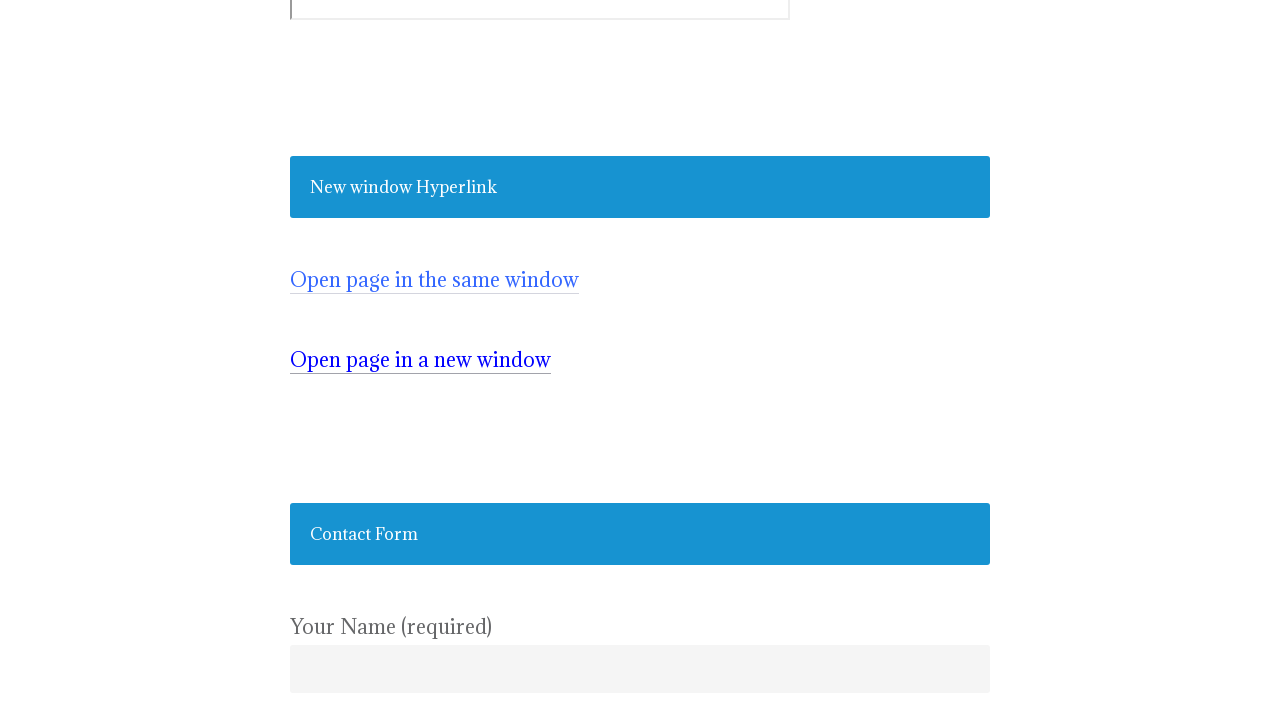